Tests handling of stale element exception by filling a textarea, navigating to another page via link click, returning back, and clearing the textarea after re-locating the element

Starting URL: https://omayo.blogspot.com/

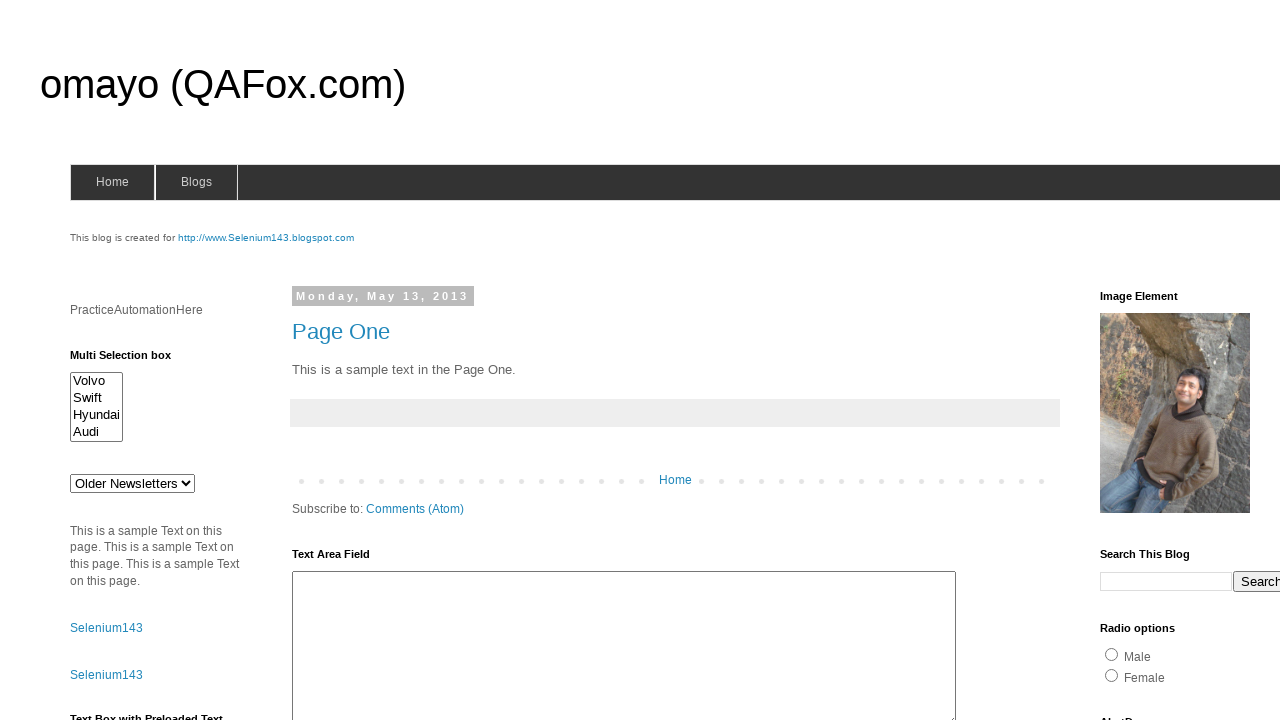

Filled textarea with 'Dibyansh Verma' on div.widget-content textarea#ta1
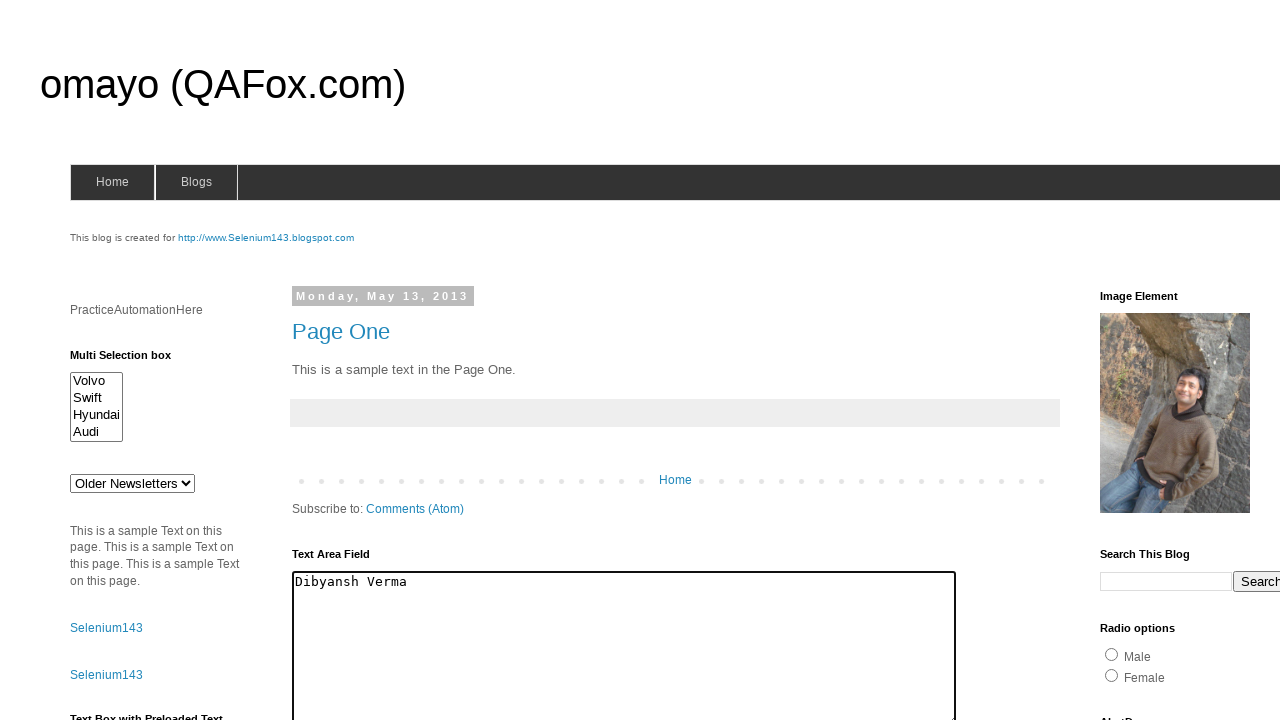

Clicked on compendiumdev link at (1160, 360) on xpath=//a[normalize-space()='compendiumdev']
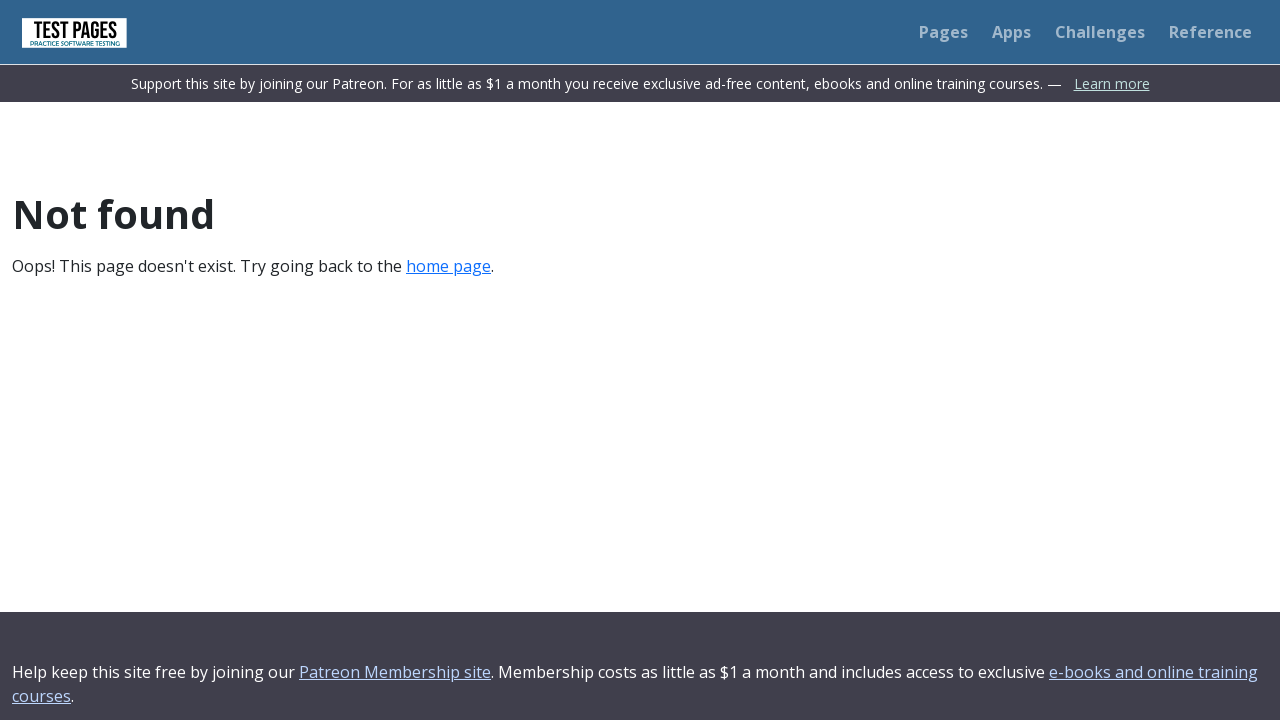

Waited for page to load after clicking link
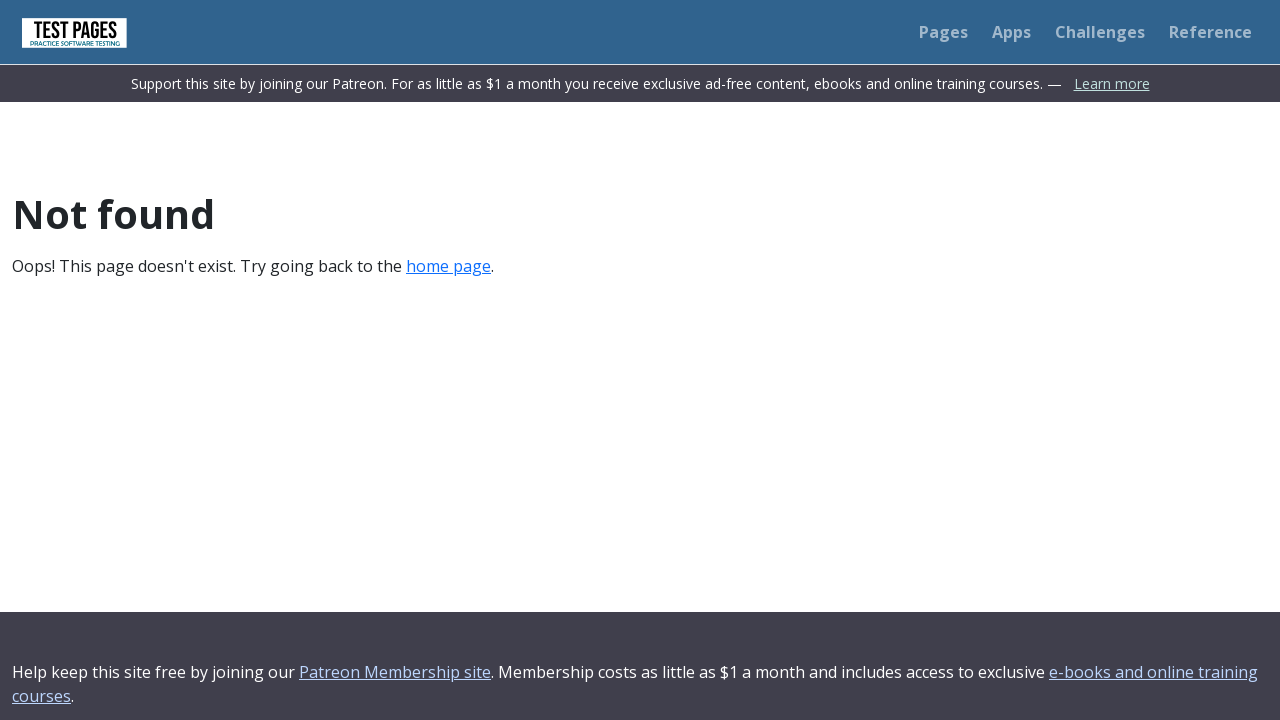

Navigated back to parent page
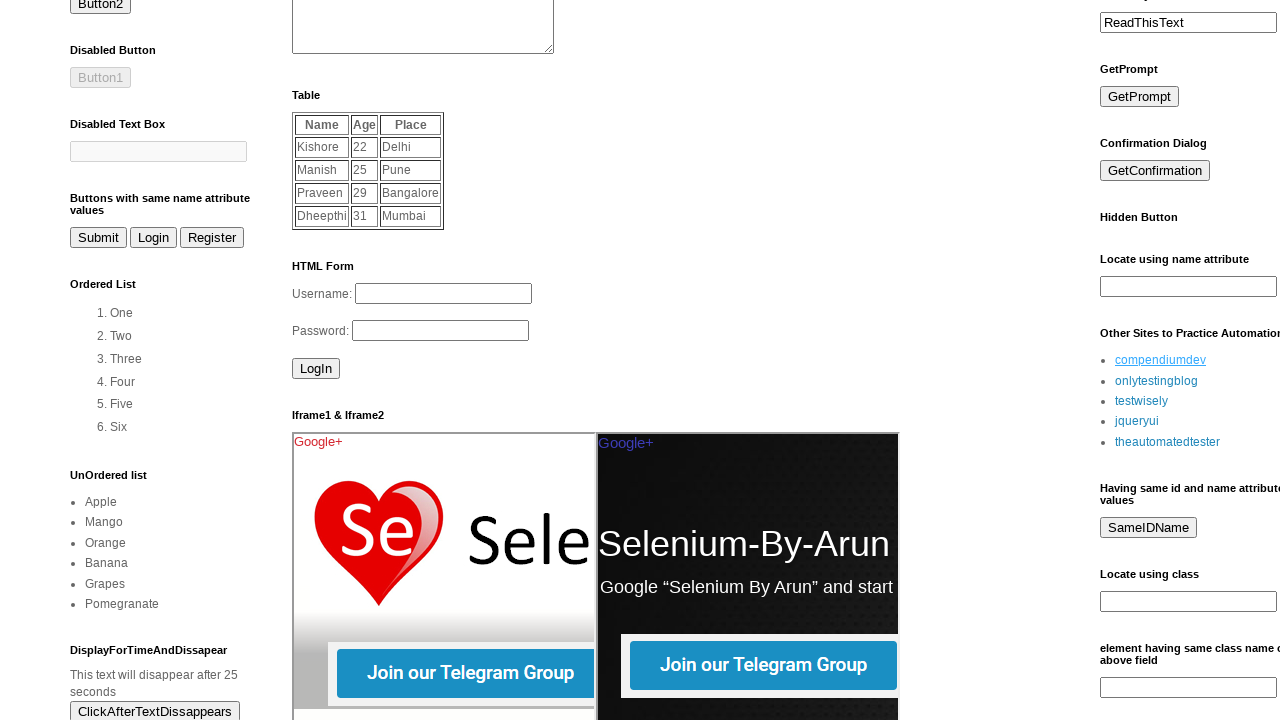

Waited for textarea to be visible after going back
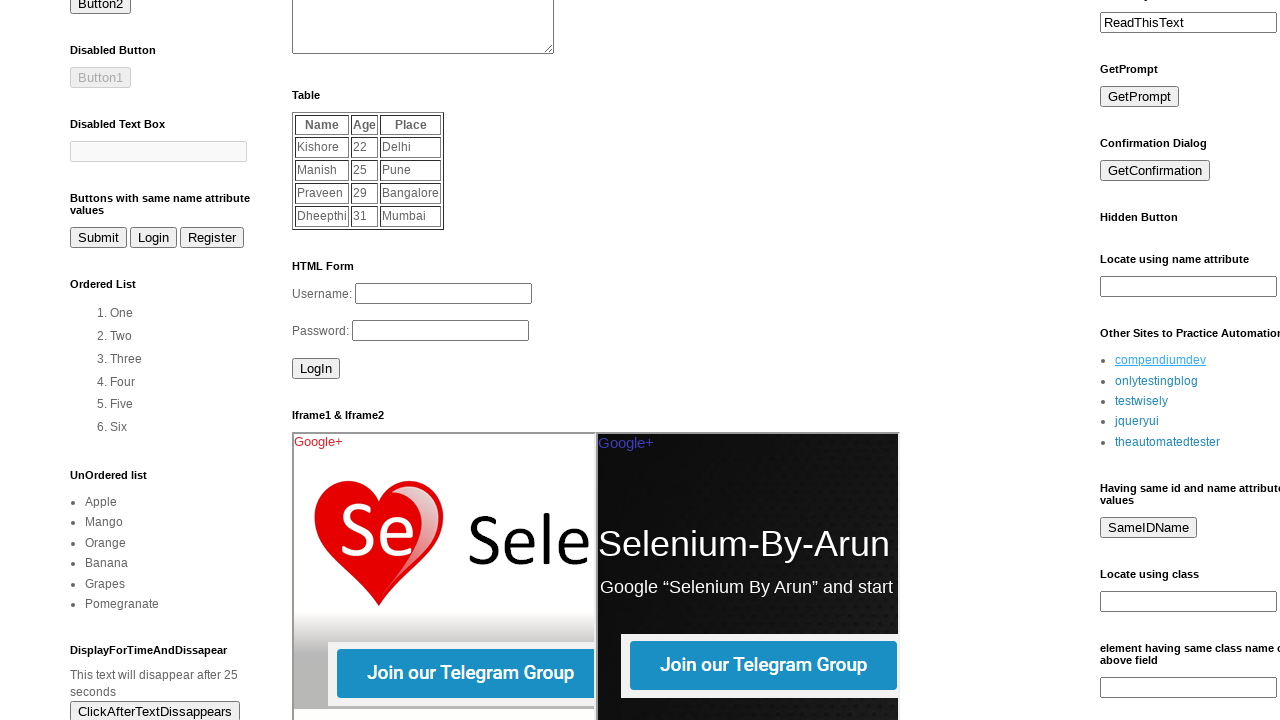

Cleared textarea by re-locating and filling with empty string on div.widget-content textarea#ta1
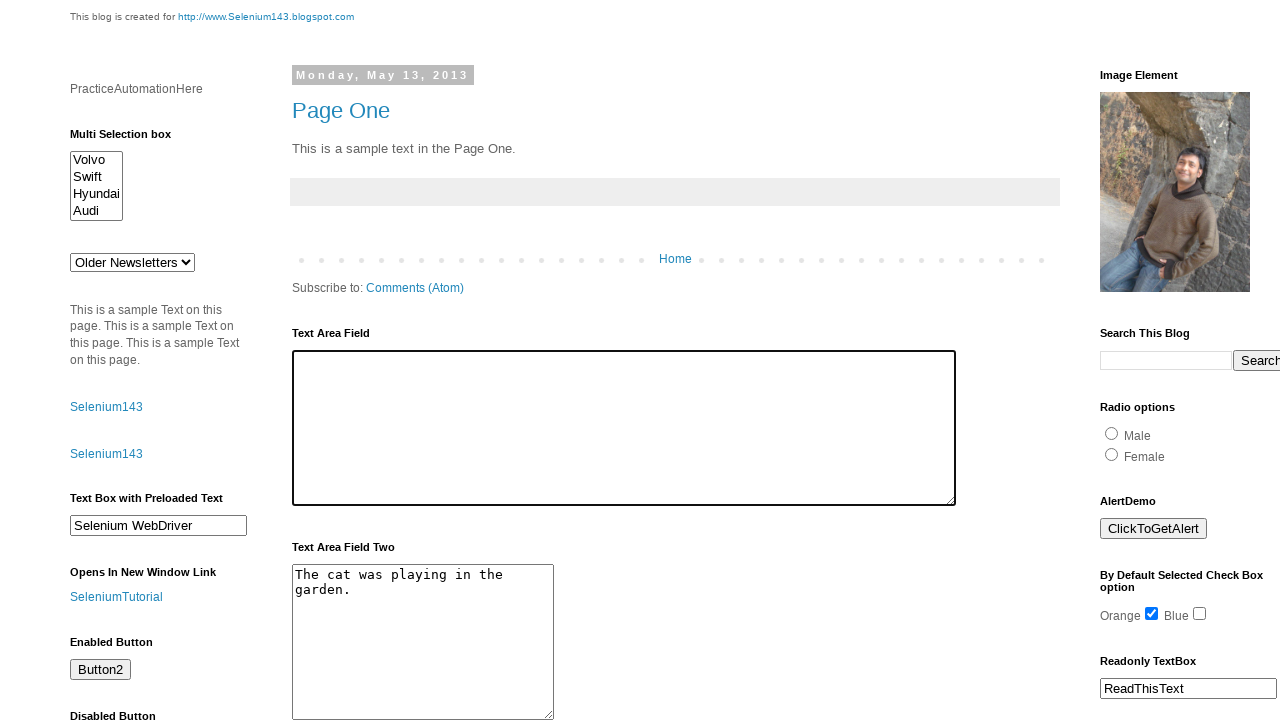

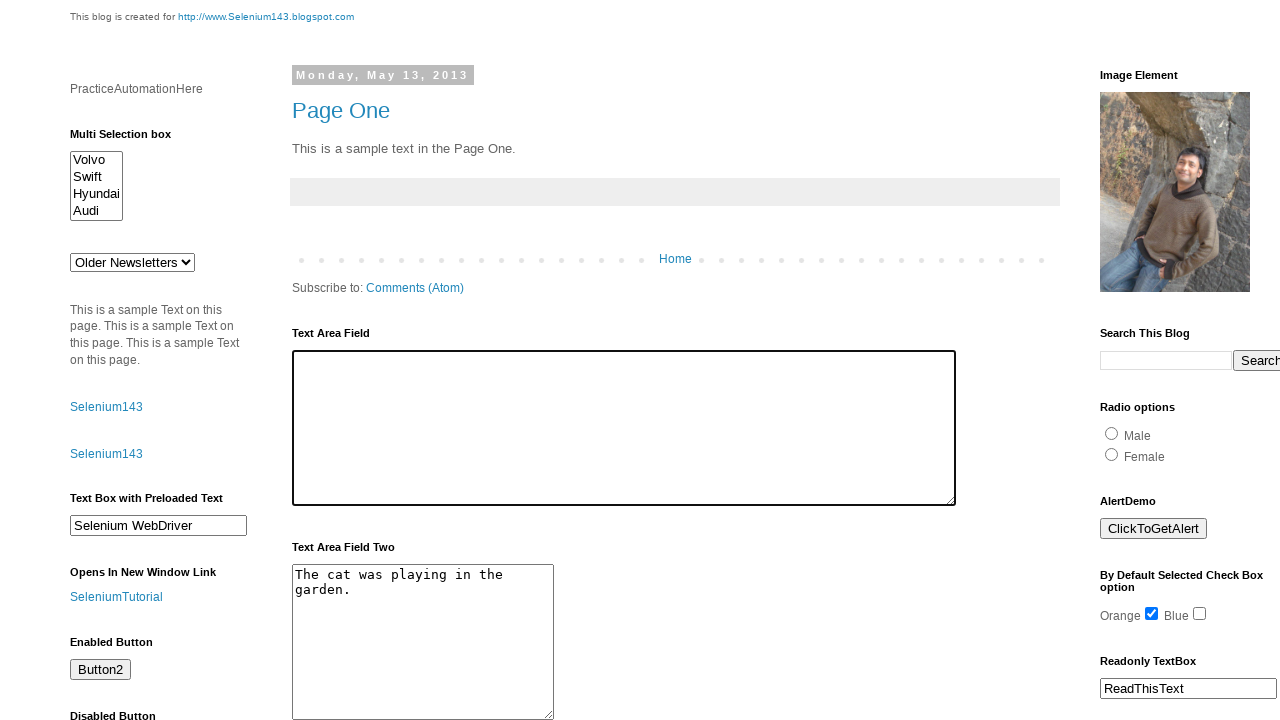